Navigates to the Rahul Shetty Academy automation practice page

Starting URL: https://rahulshettyacademy.com/AutomationPractice/

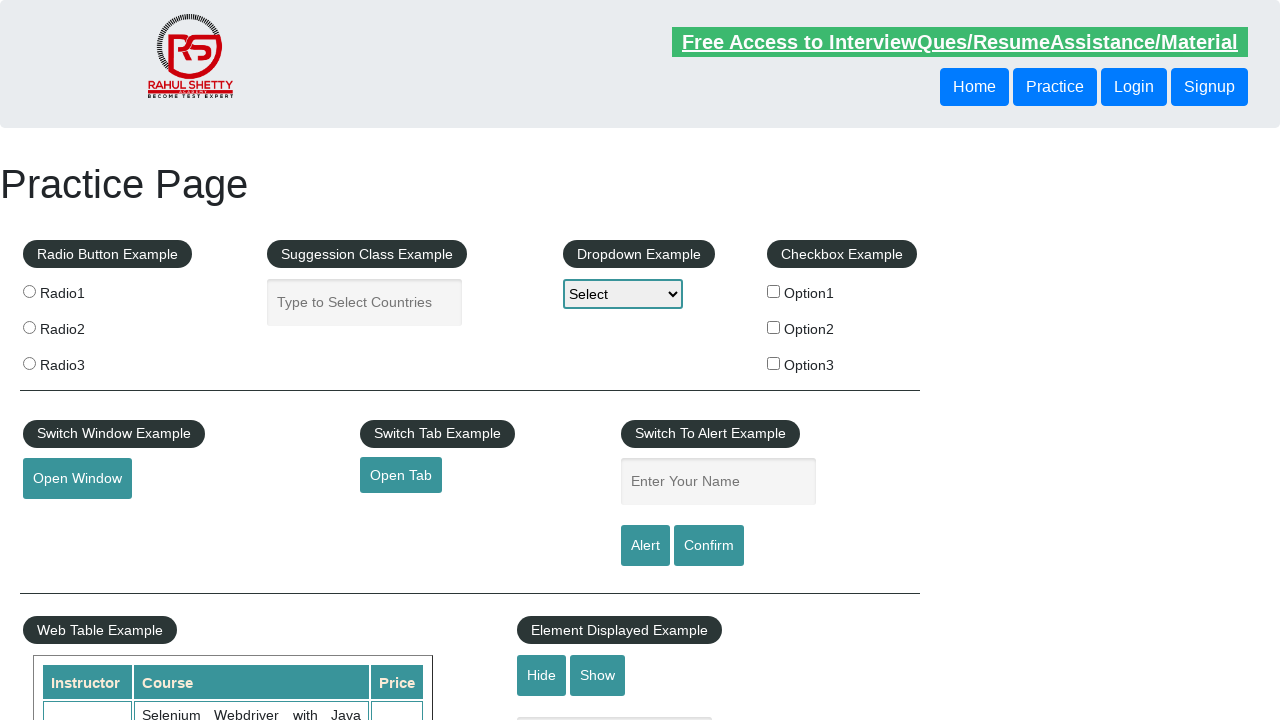

Waited for page to reach networkidle state on Rahul Shetty Academy automation practice page
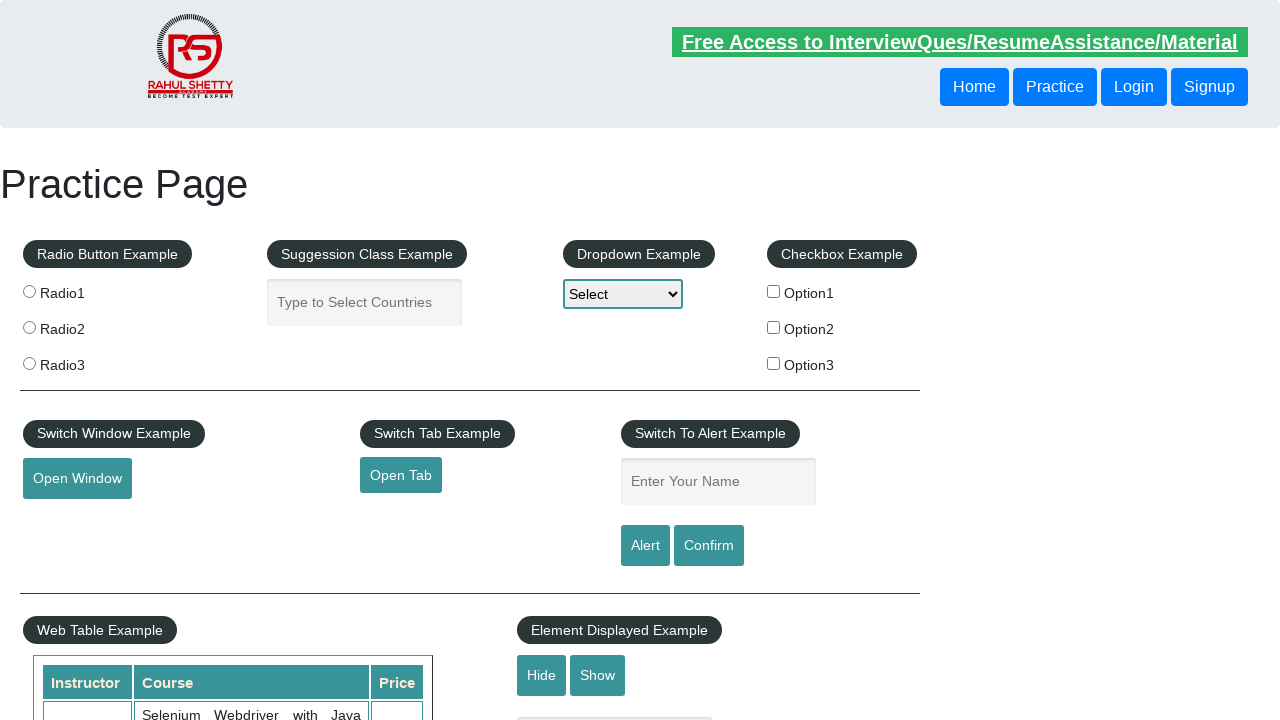

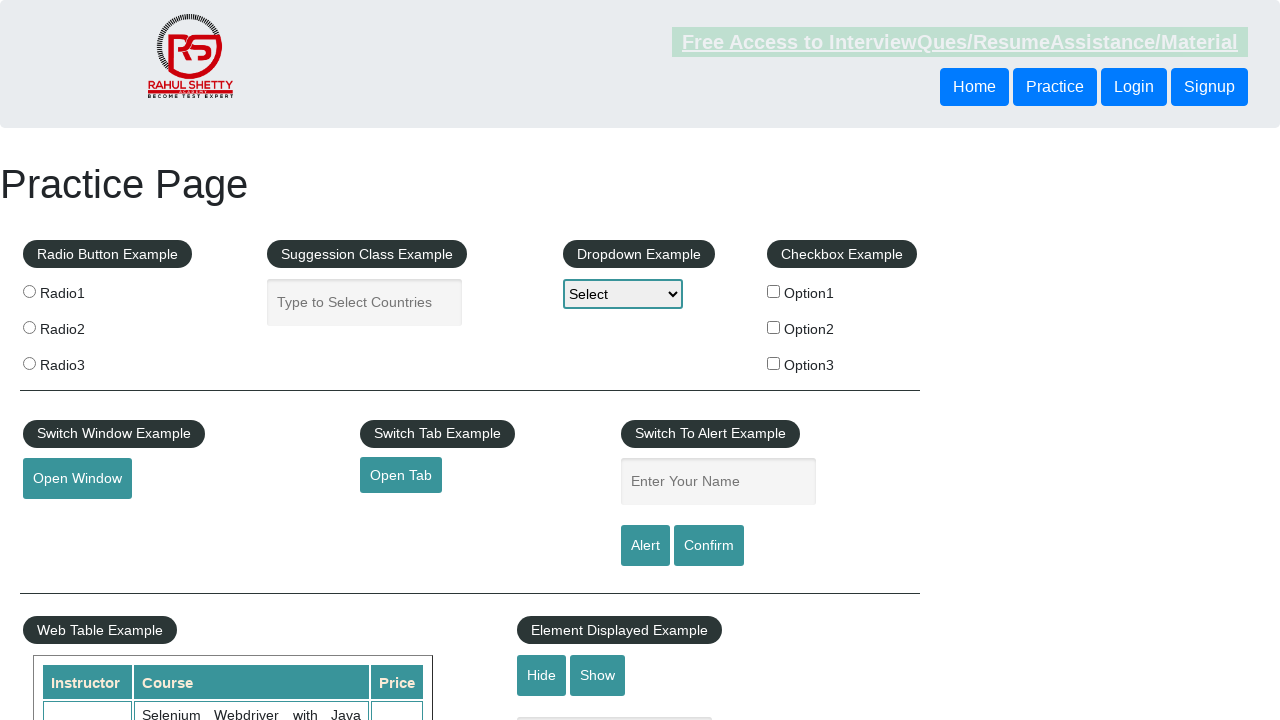